Tests Infinite Scroll page by scrolling down multiple times to load additional content

Starting URL: https://the-internet.herokuapp.com/

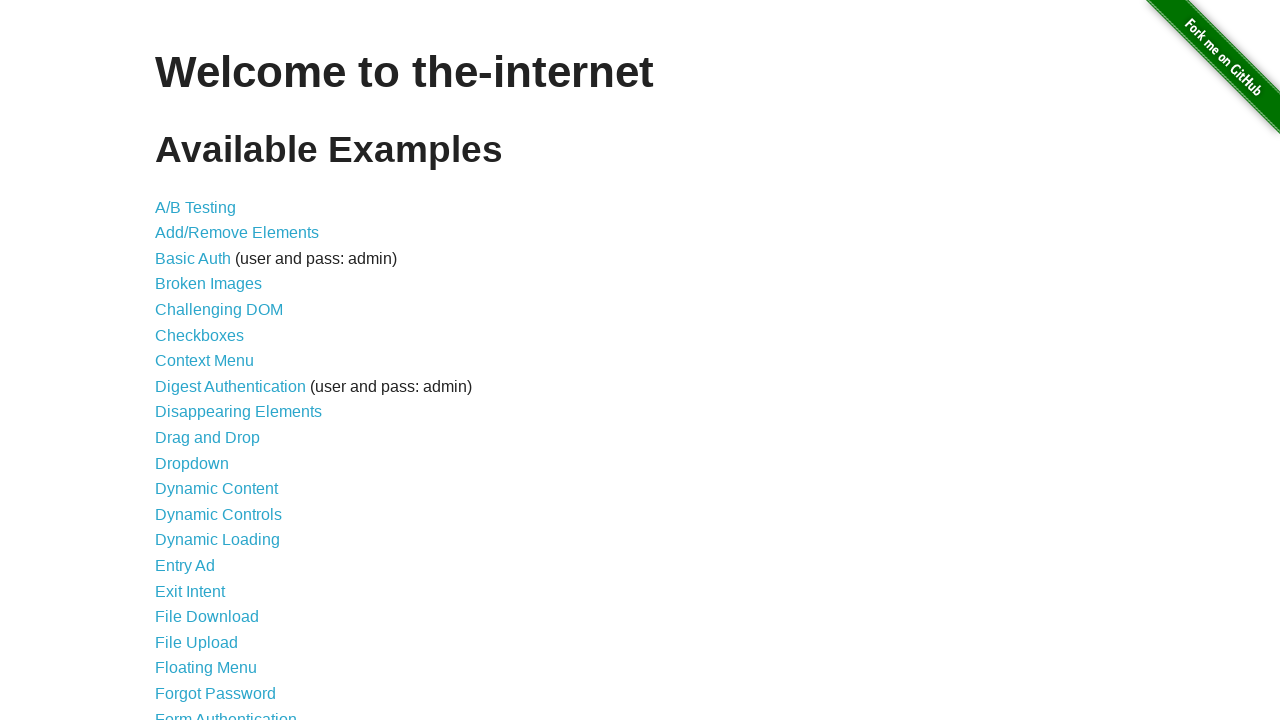

Clicked on Infinite Scroll link at (201, 360) on xpath=//*[contains(text(), 'Infinite Scroll')]
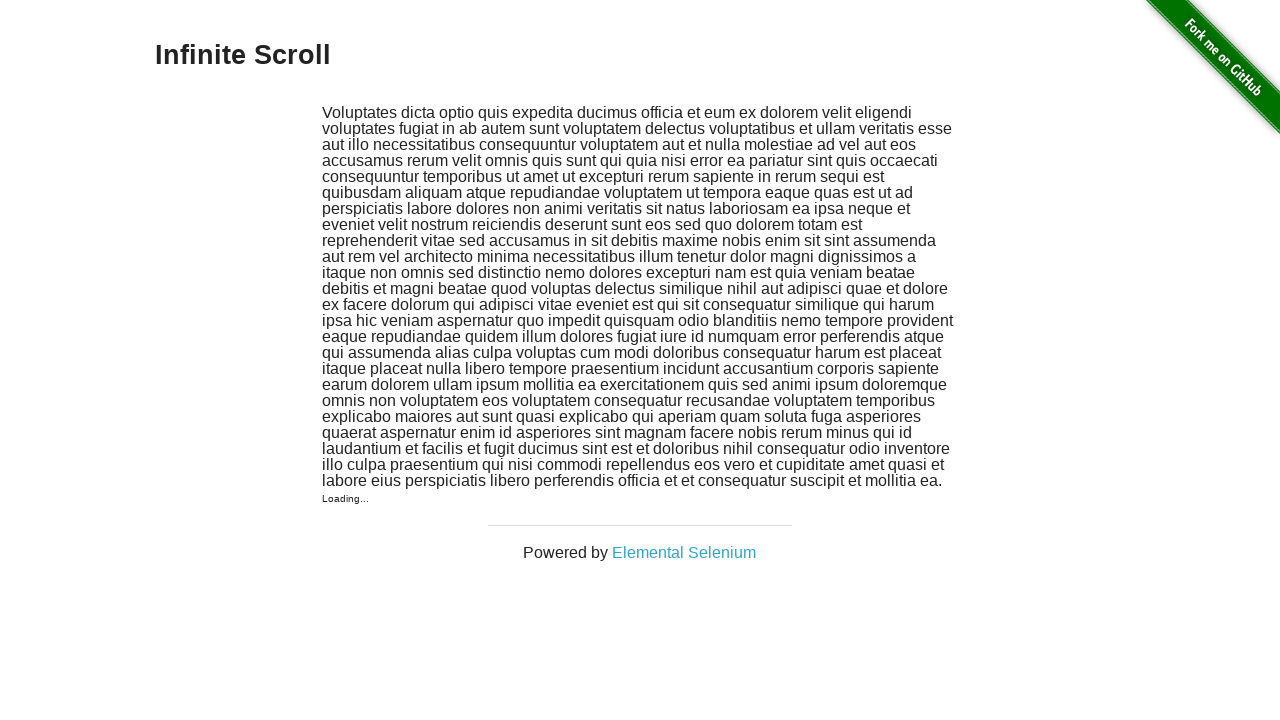

Waited for initial content to load
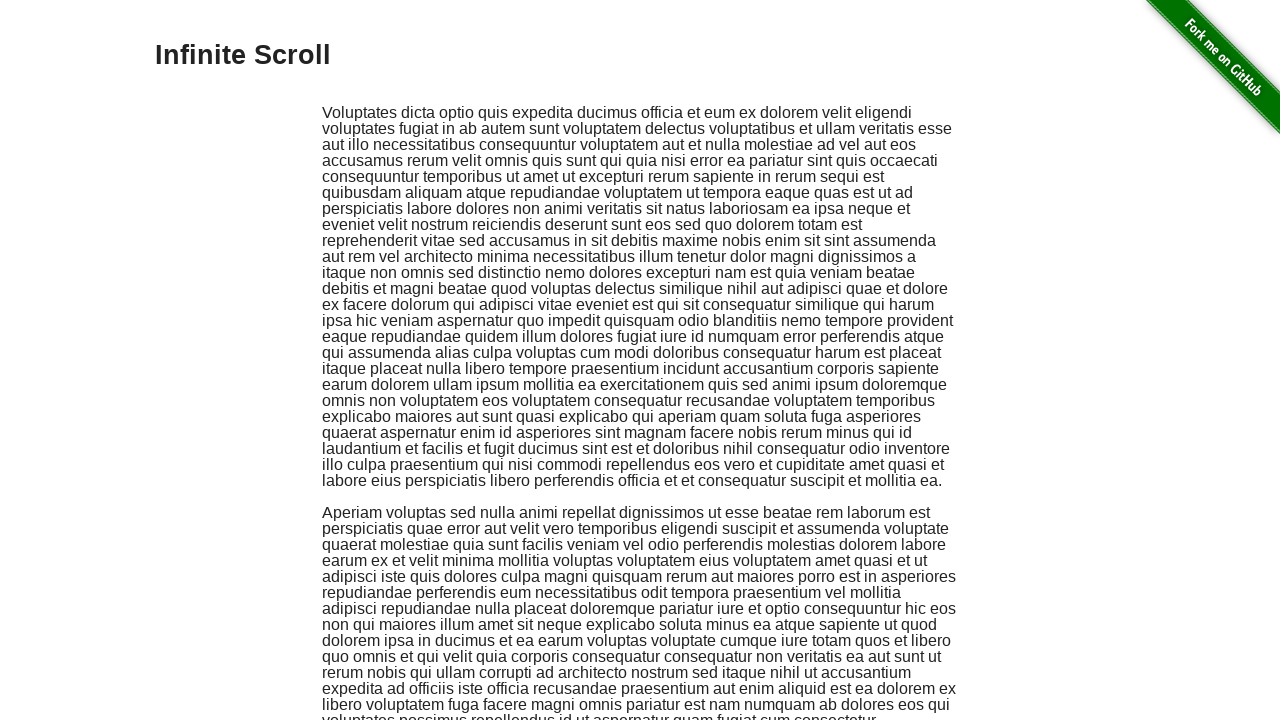

Scrolled down to bottom (iteration 1/10)
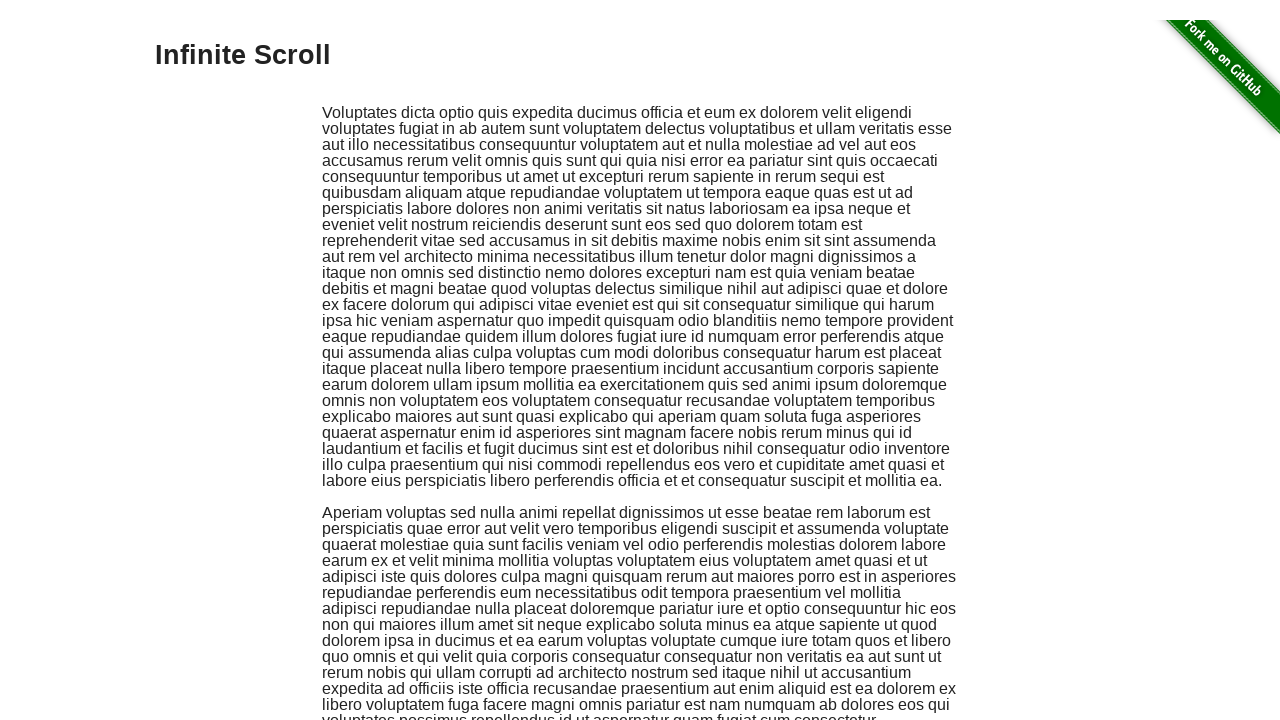

Waited for additional content to load (iteration 1/10)
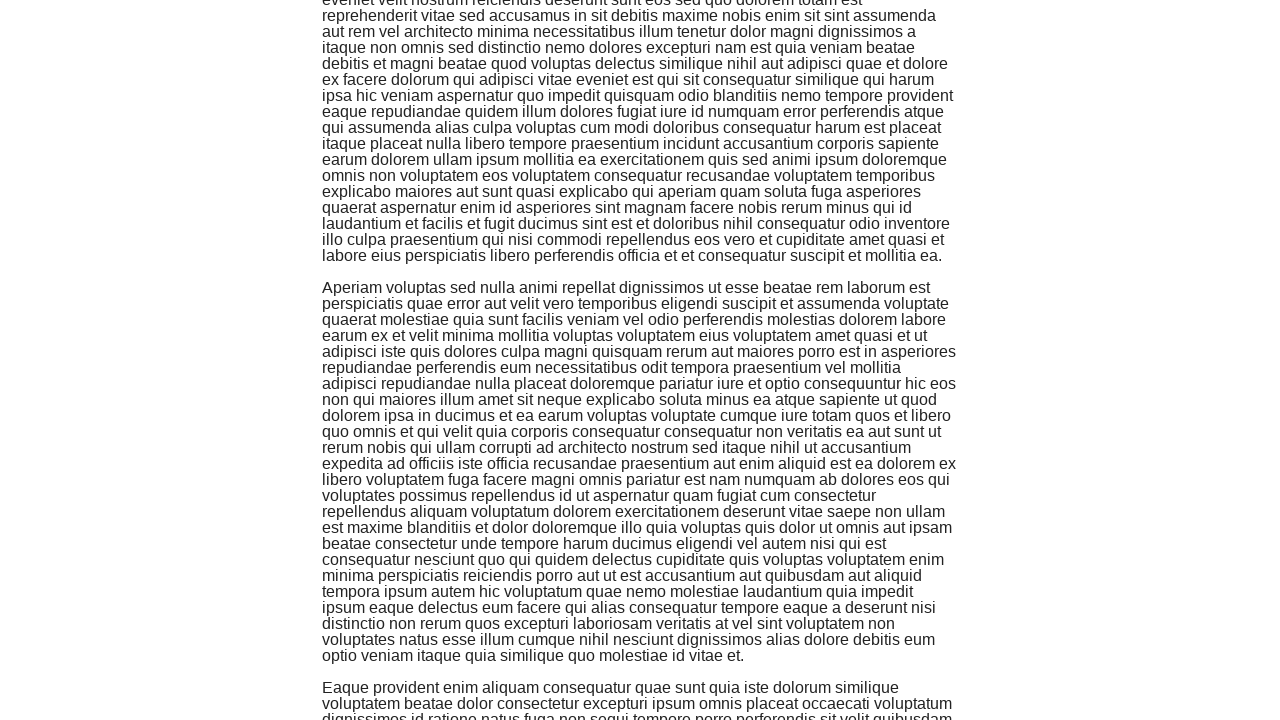

Scrolled down to bottom (iteration 2/10)
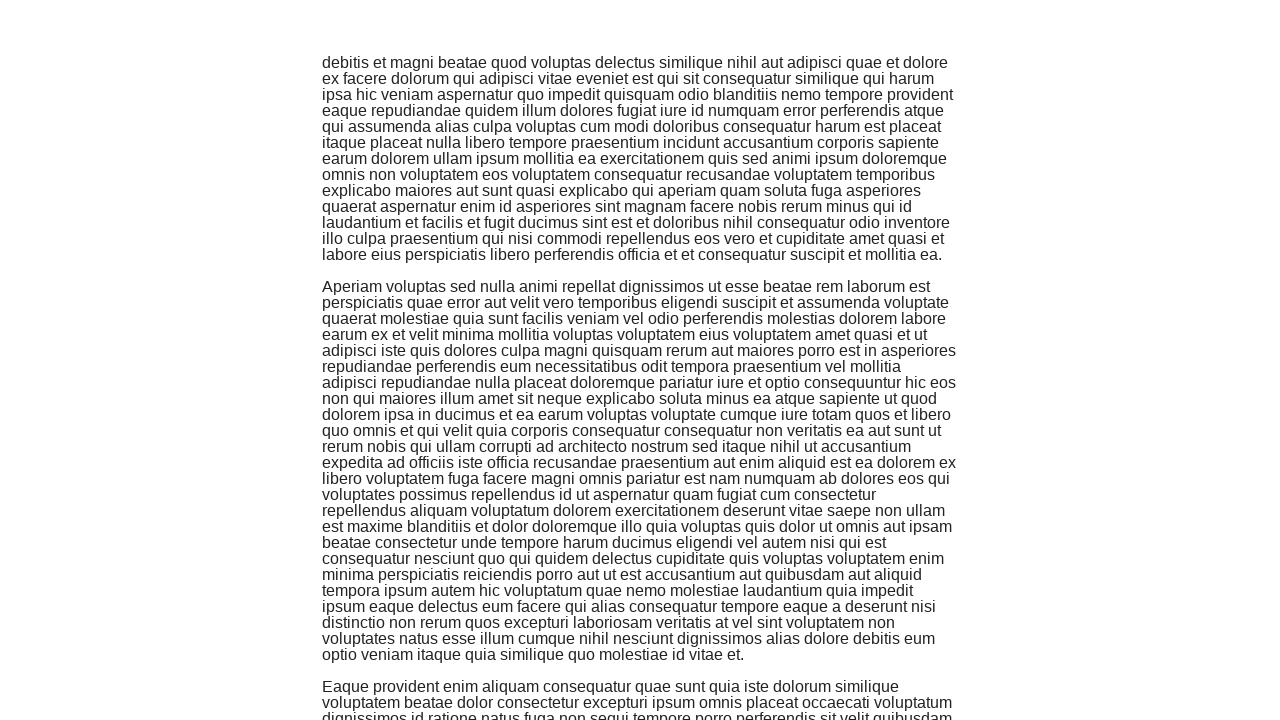

Waited for additional content to load (iteration 2/10)
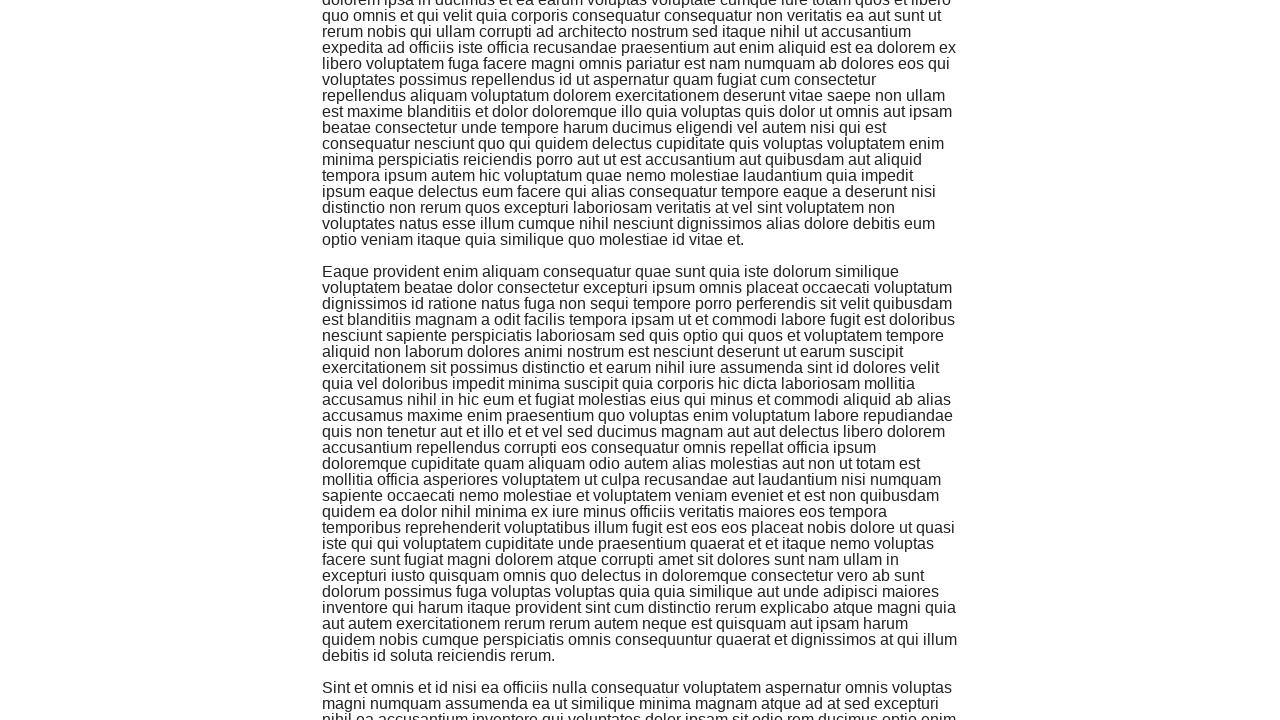

Scrolled down to bottom (iteration 3/10)
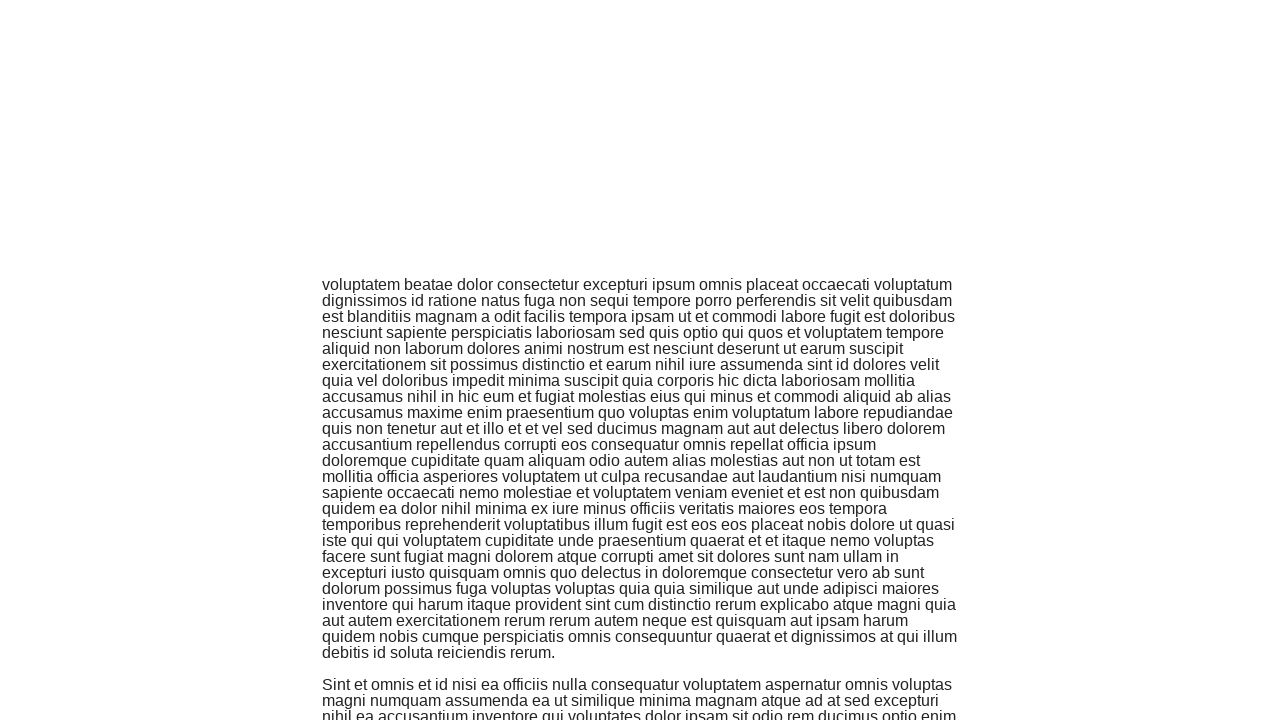

Waited for additional content to load (iteration 3/10)
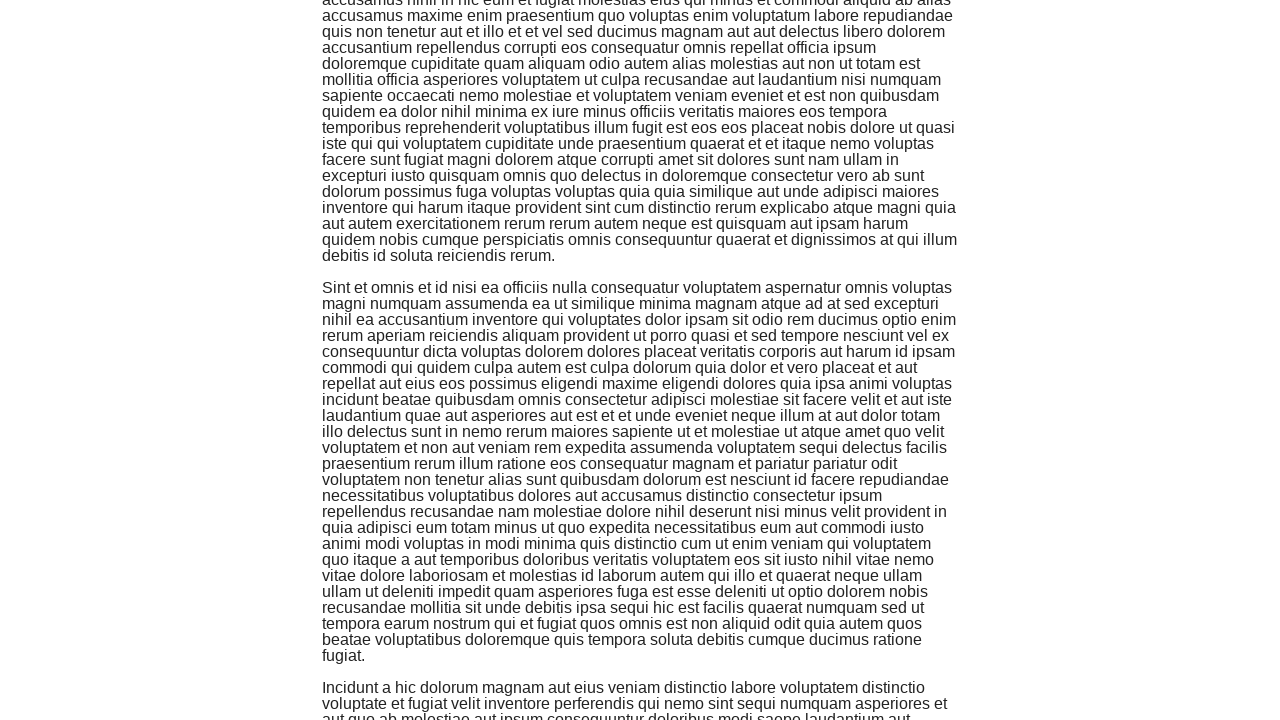

Scrolled down to bottom (iteration 4/10)
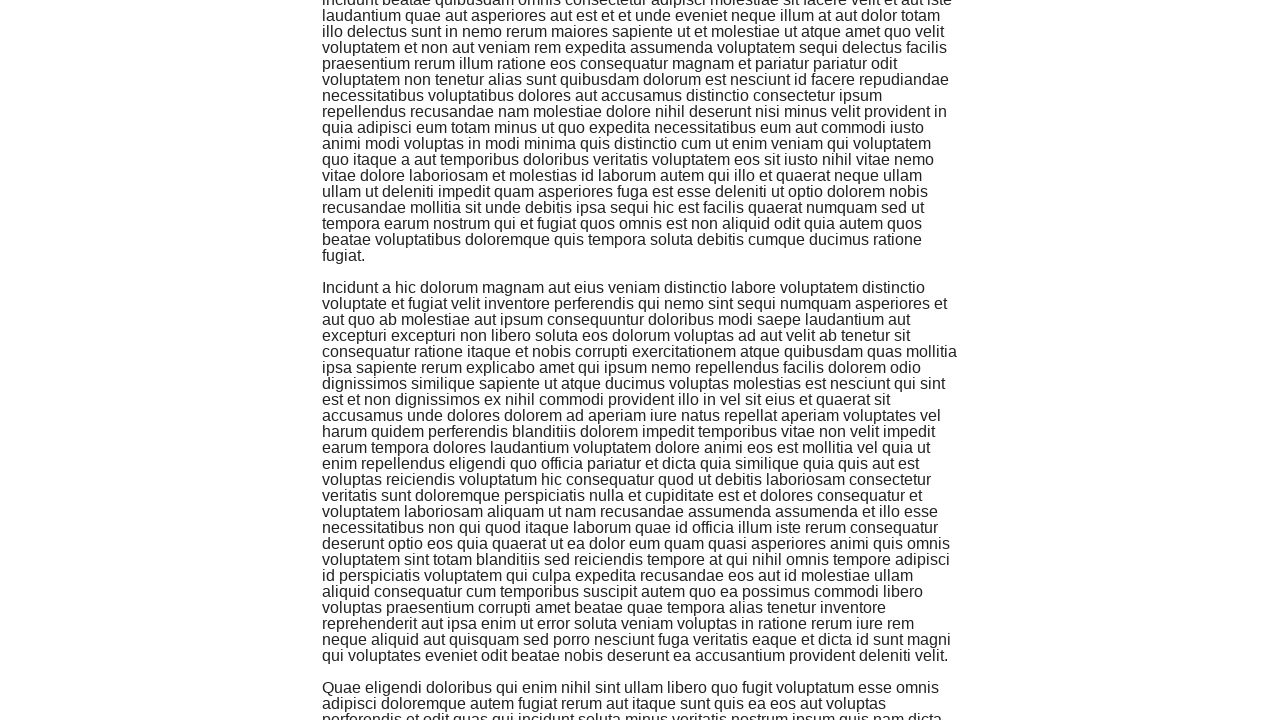

Waited for additional content to load (iteration 4/10)
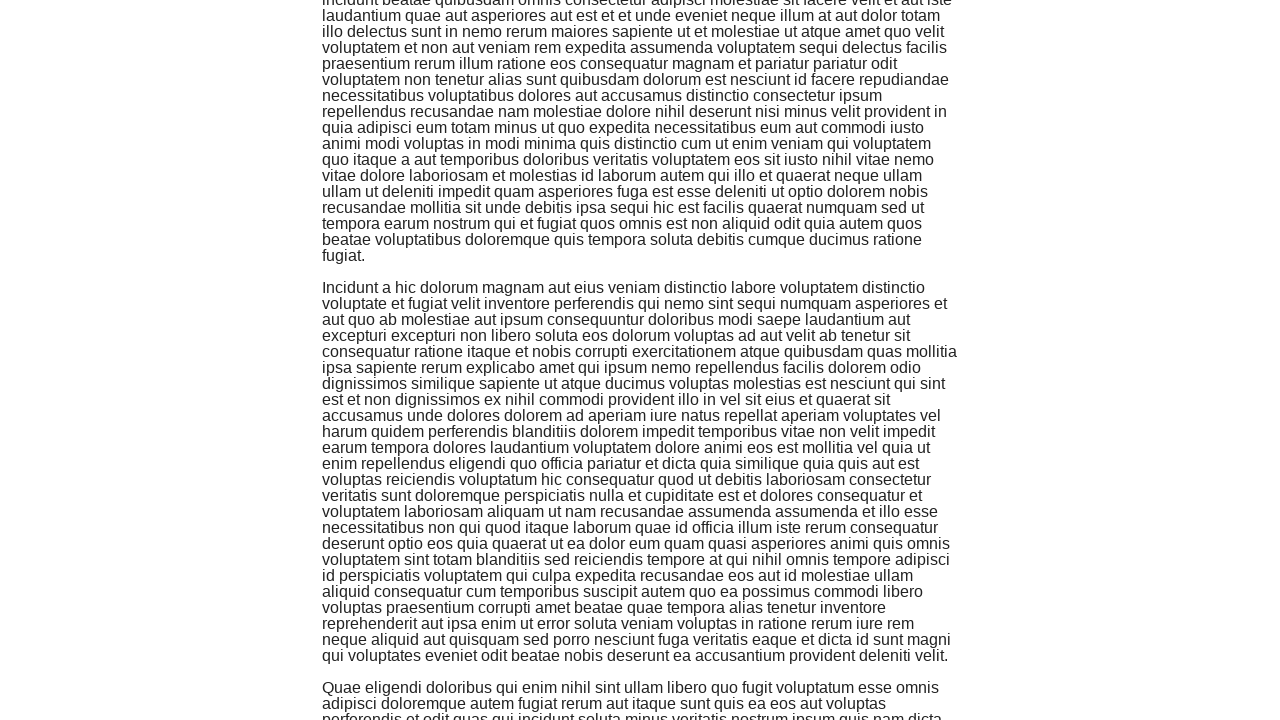

Scrolled down to bottom (iteration 5/10)
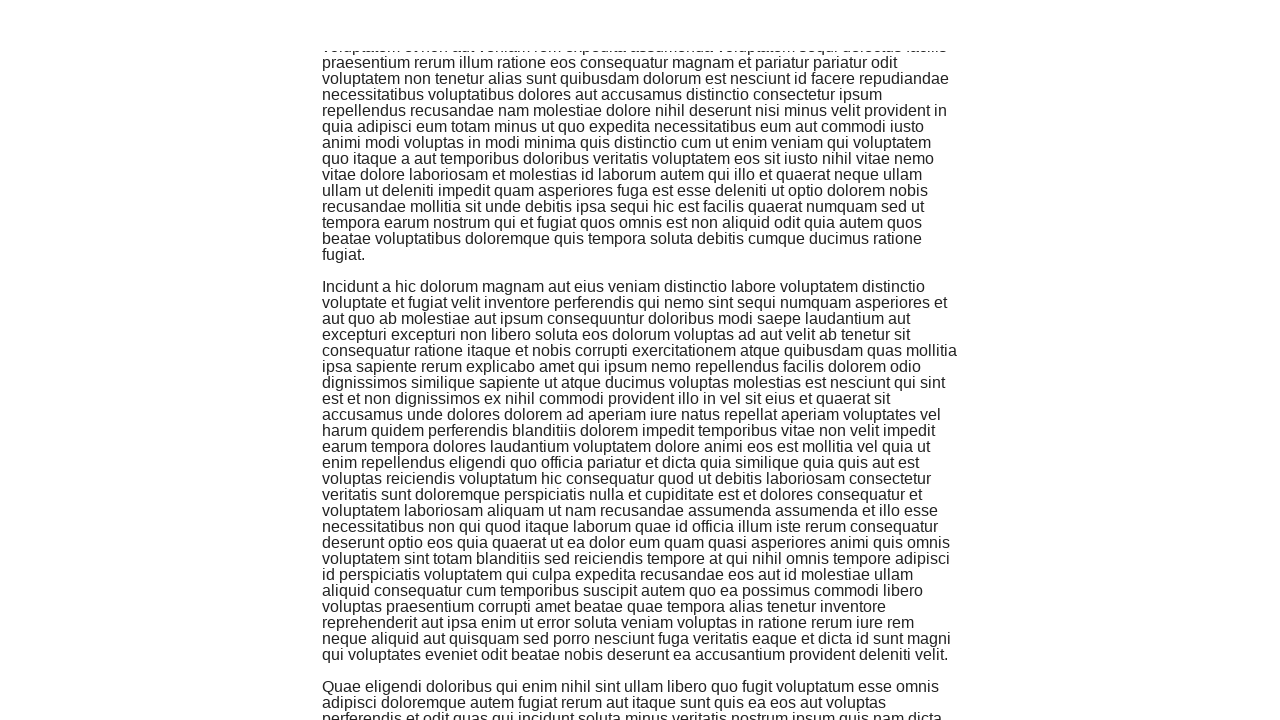

Waited for additional content to load (iteration 5/10)
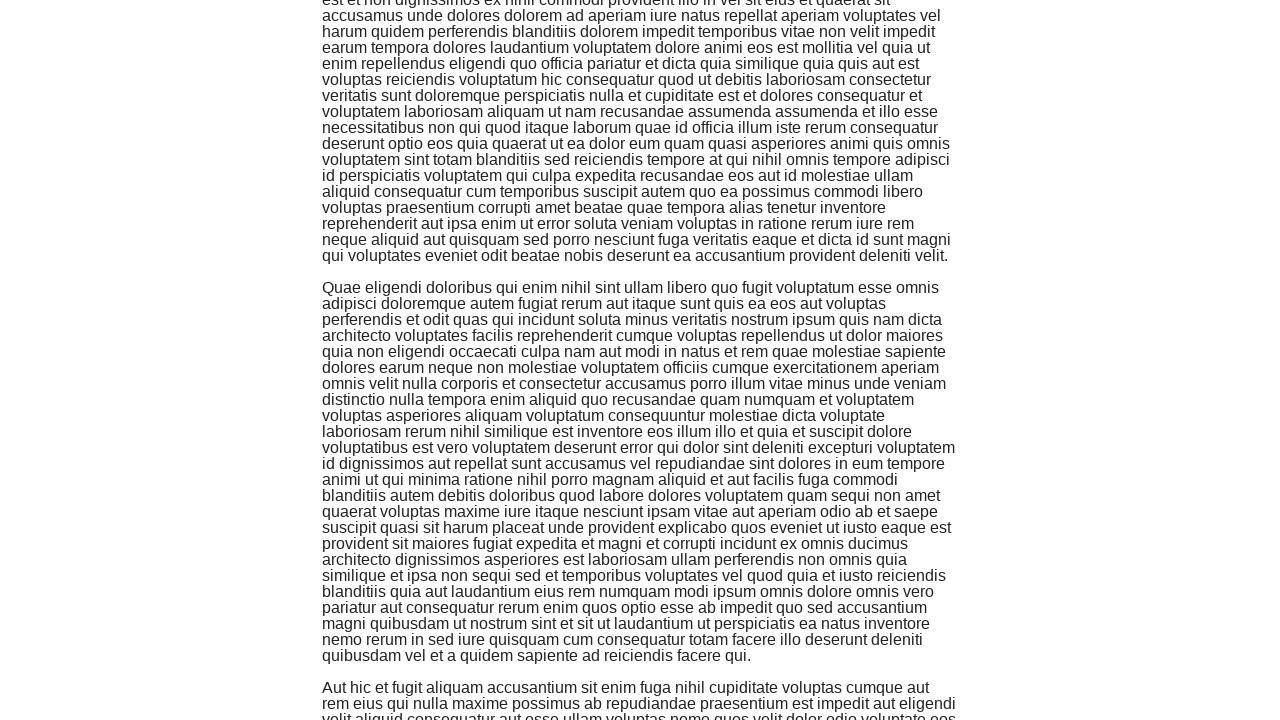

Scrolled down to bottom (iteration 6/10)
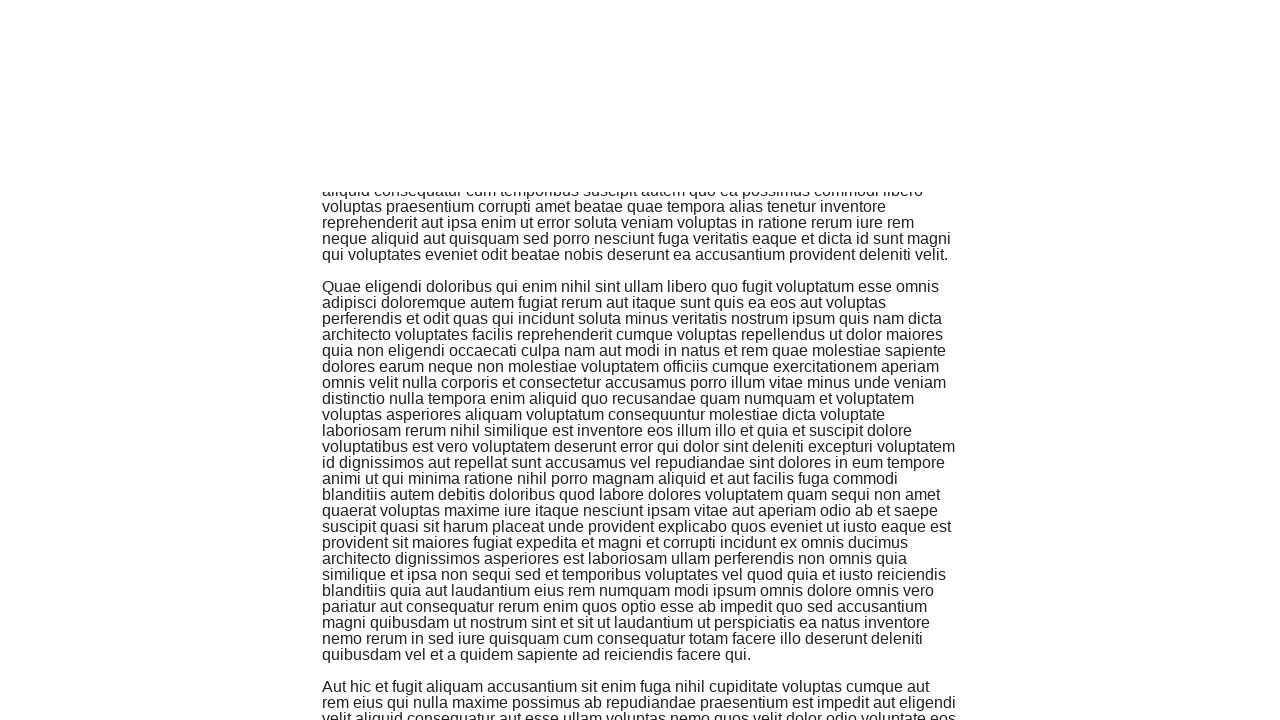

Waited for additional content to load (iteration 6/10)
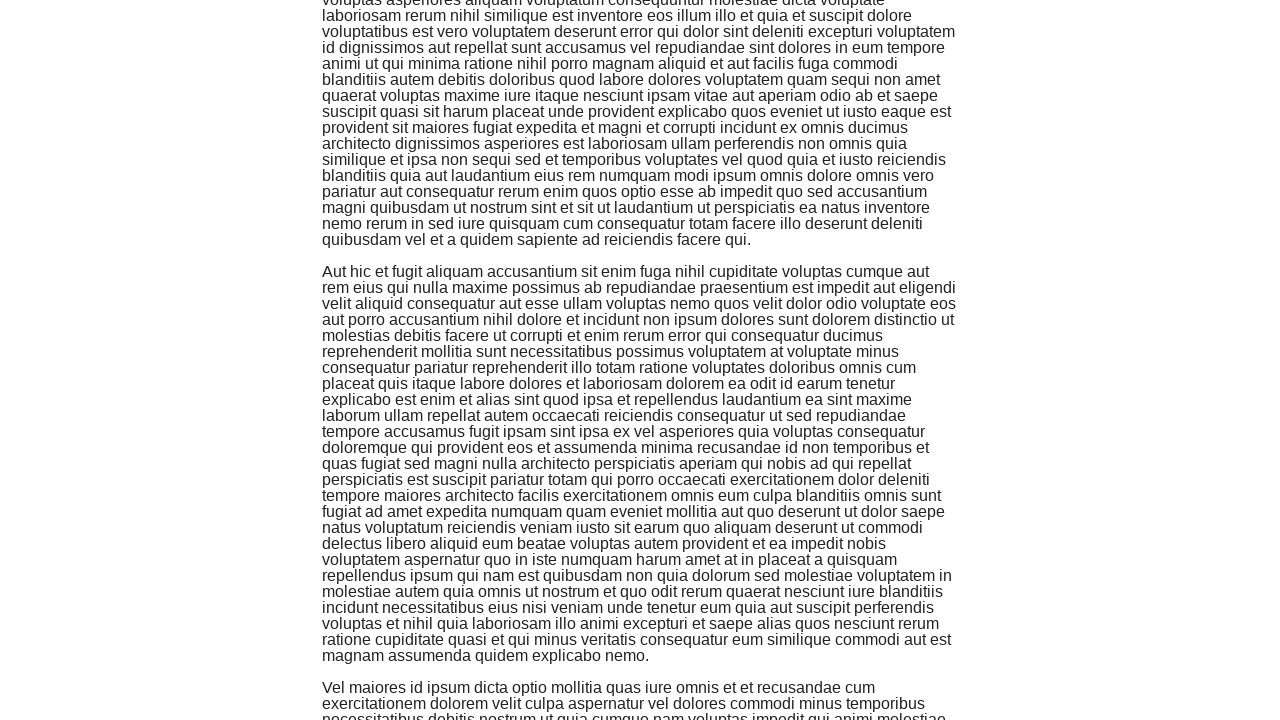

Scrolled down to bottom (iteration 7/10)
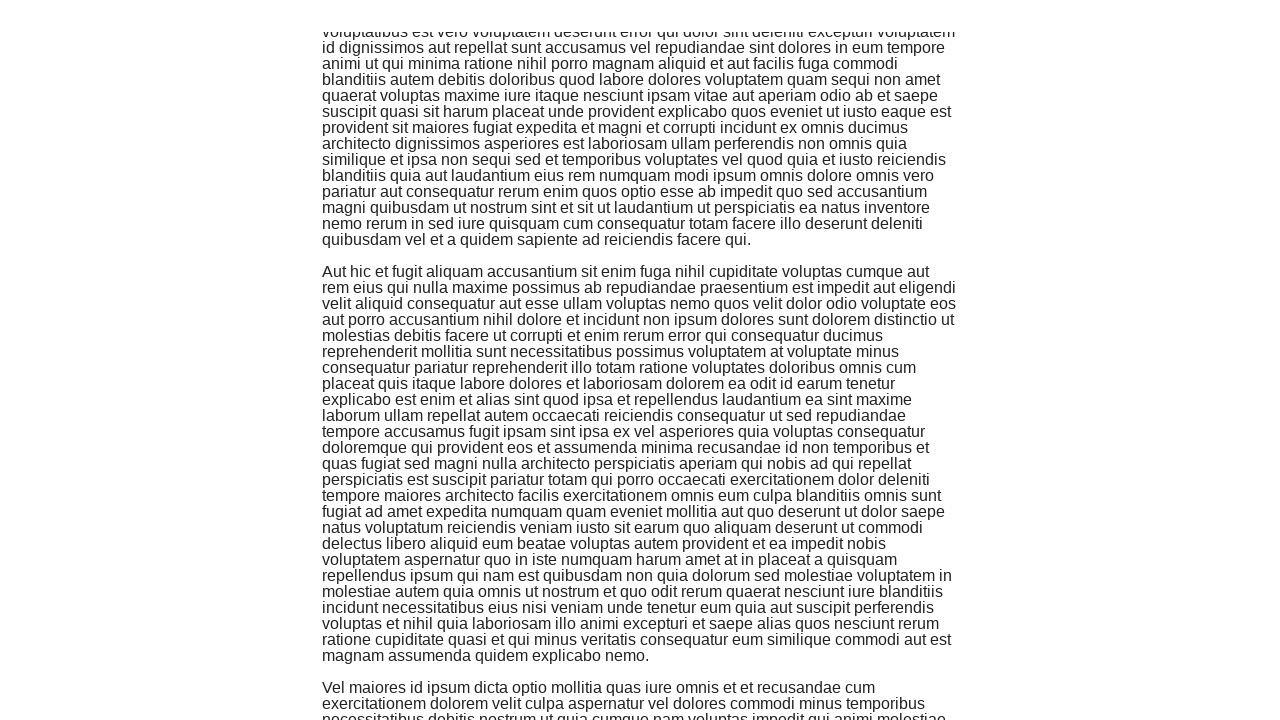

Waited for additional content to load (iteration 7/10)
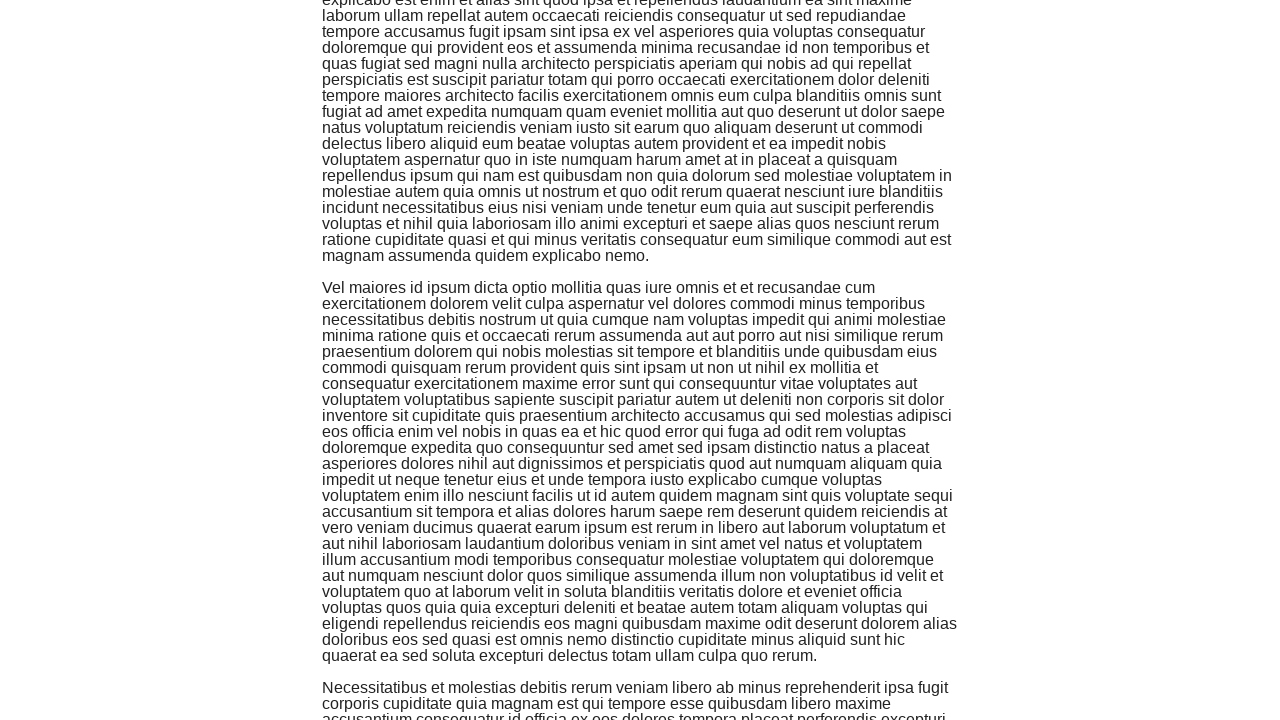

Scrolled down to bottom (iteration 8/10)
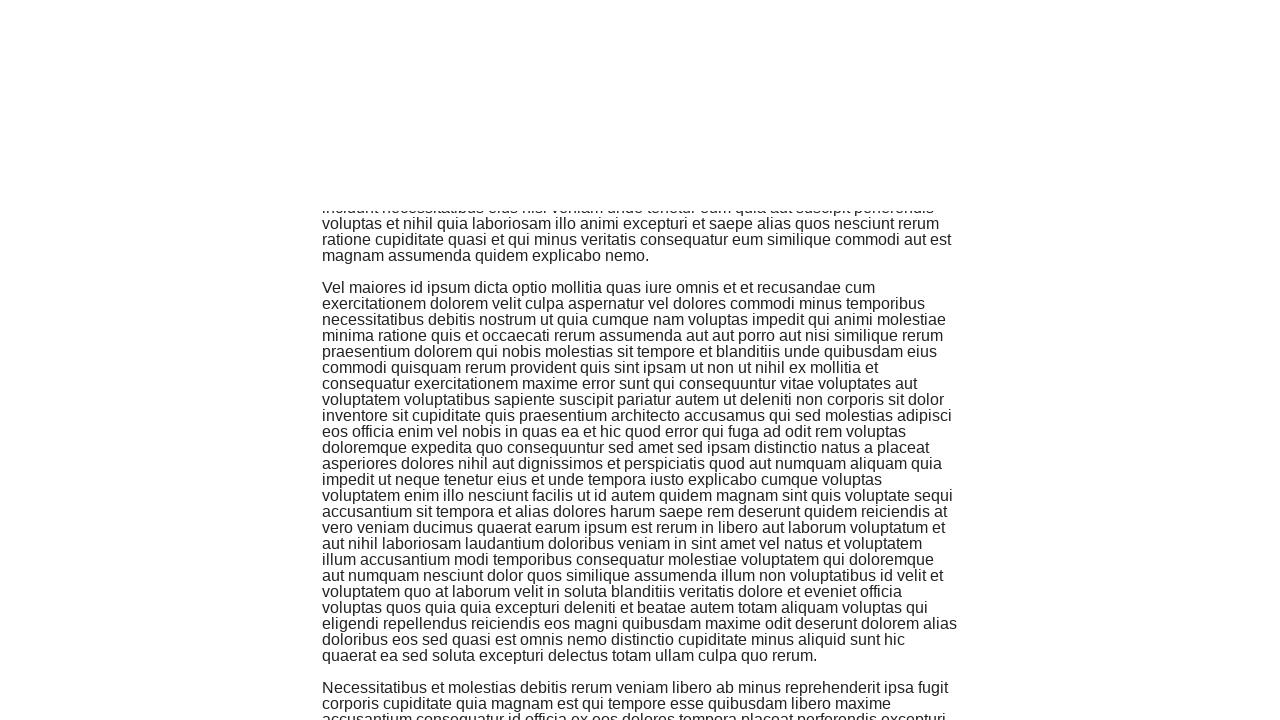

Waited for additional content to load (iteration 8/10)
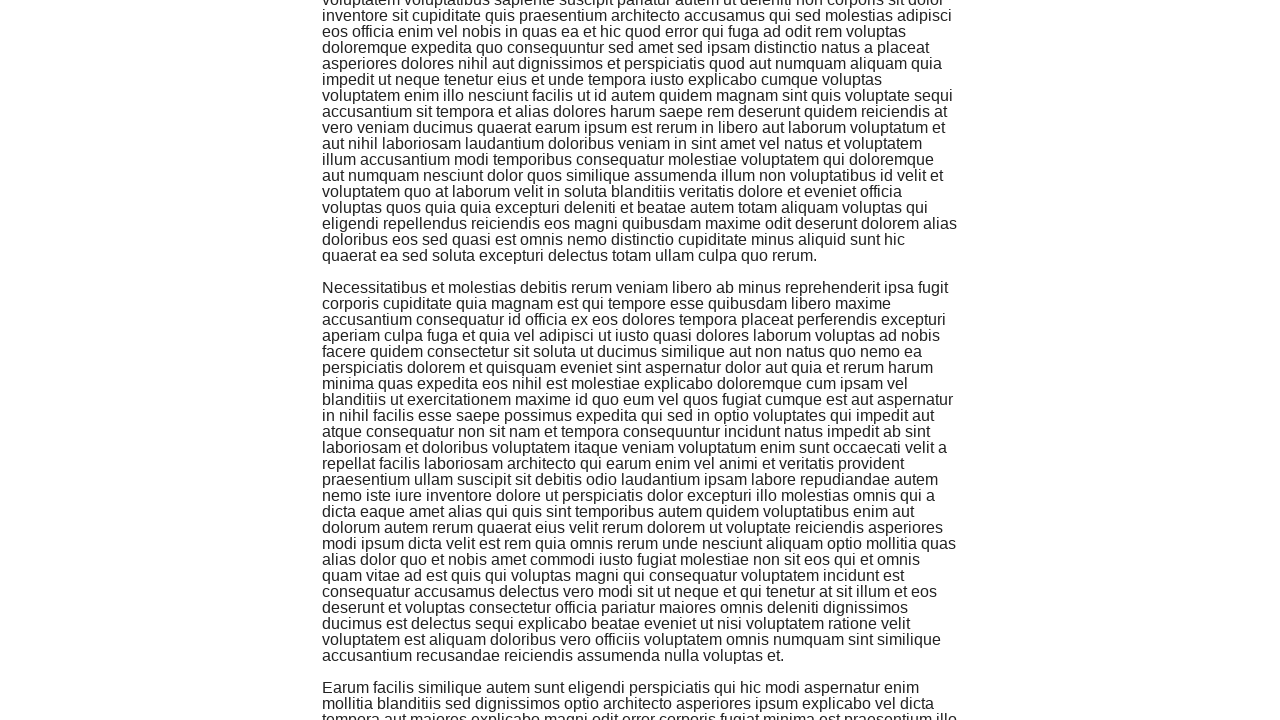

Scrolled down to bottom (iteration 9/10)
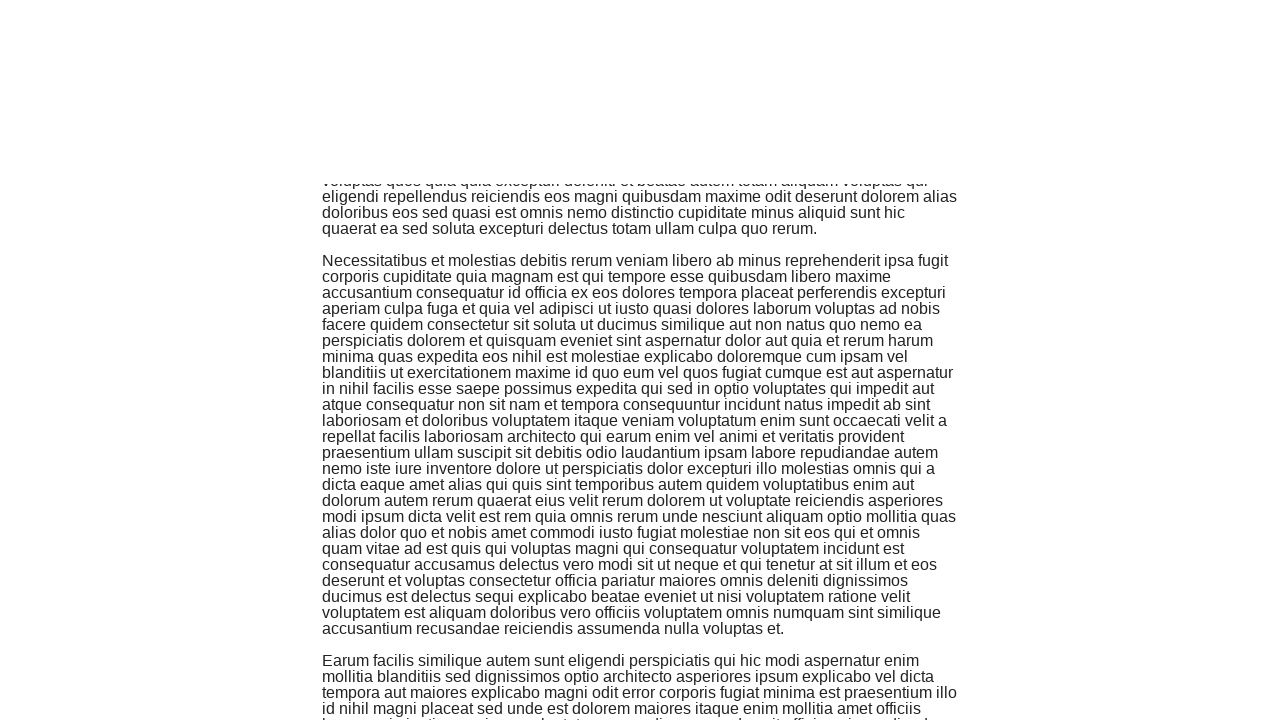

Waited for additional content to load (iteration 9/10)
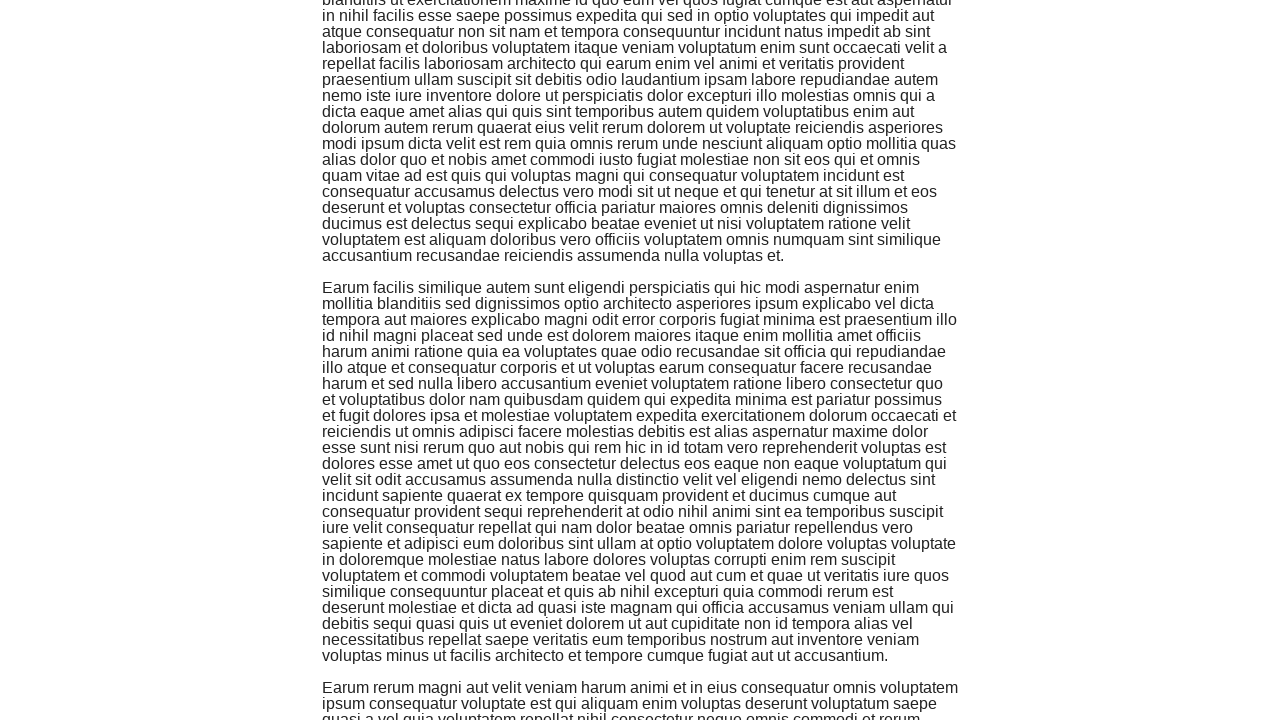

Scrolled down to bottom (iteration 10/10)
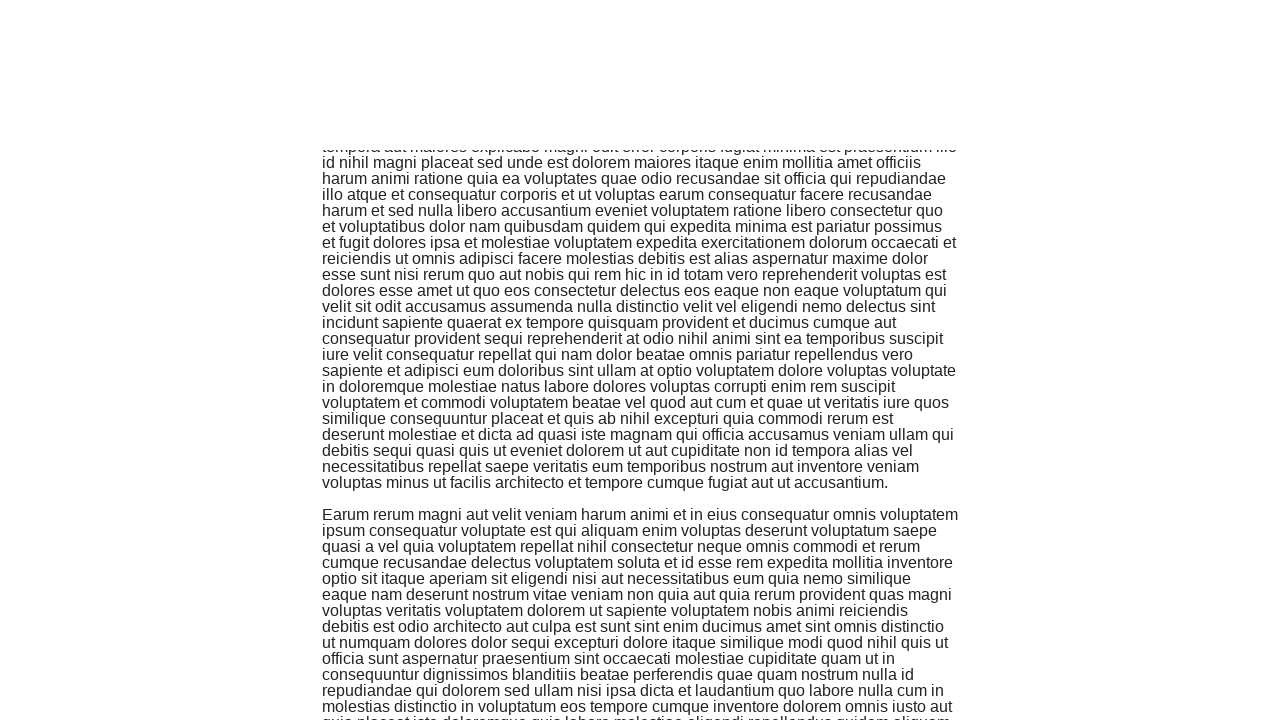

Waited for additional content to load (iteration 10/10)
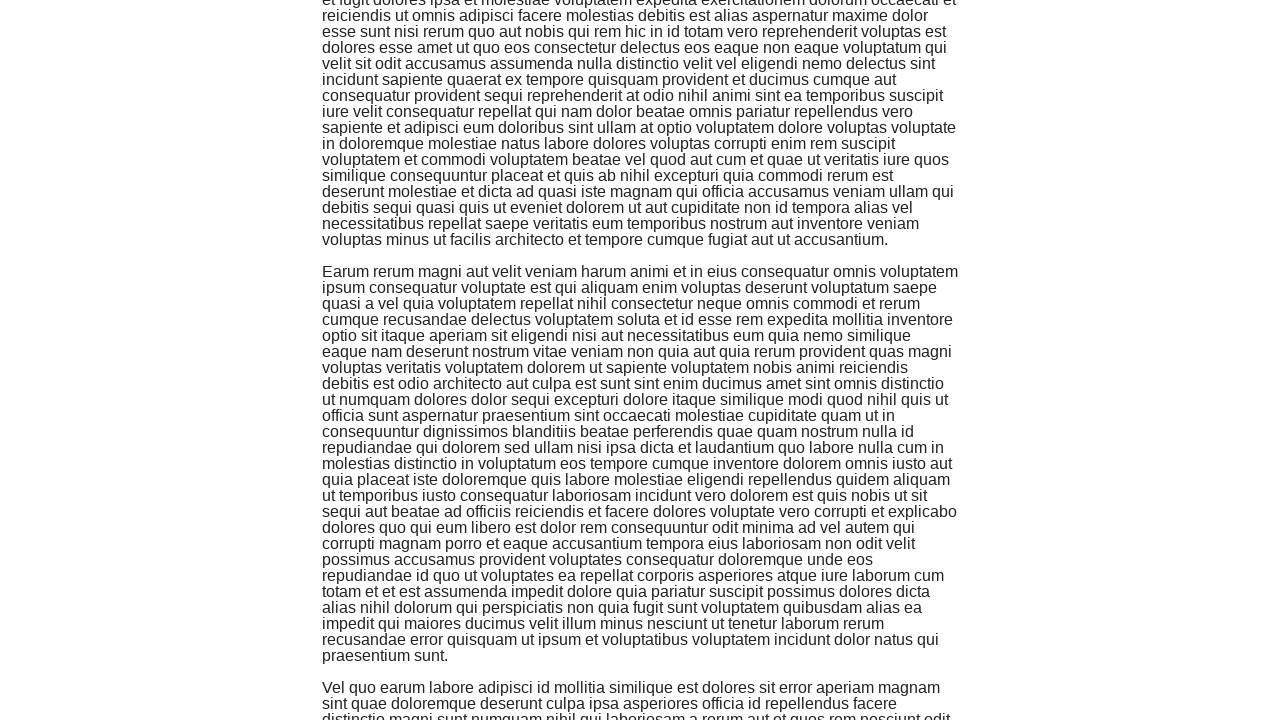

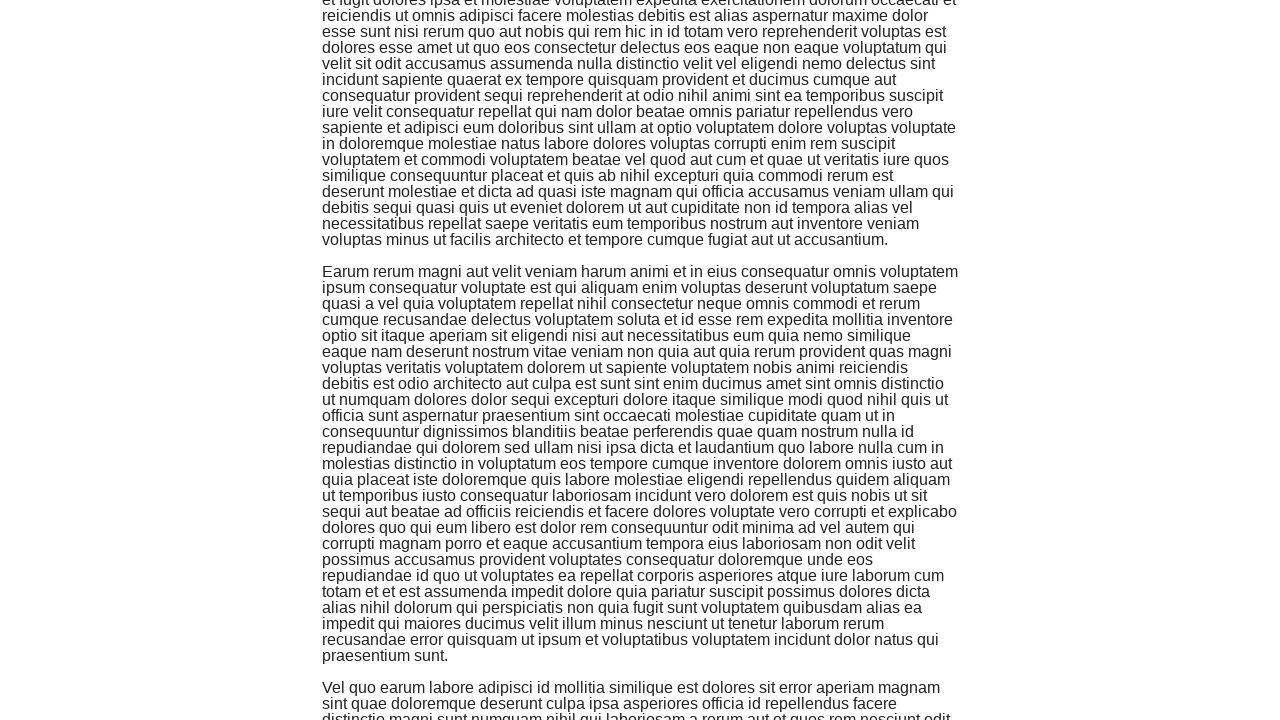